Navigates to Systrum radio station website and verifies that the now-playing track information (artist and title) is displayed in marquee elements.

Starting URL: https://systrum.net/

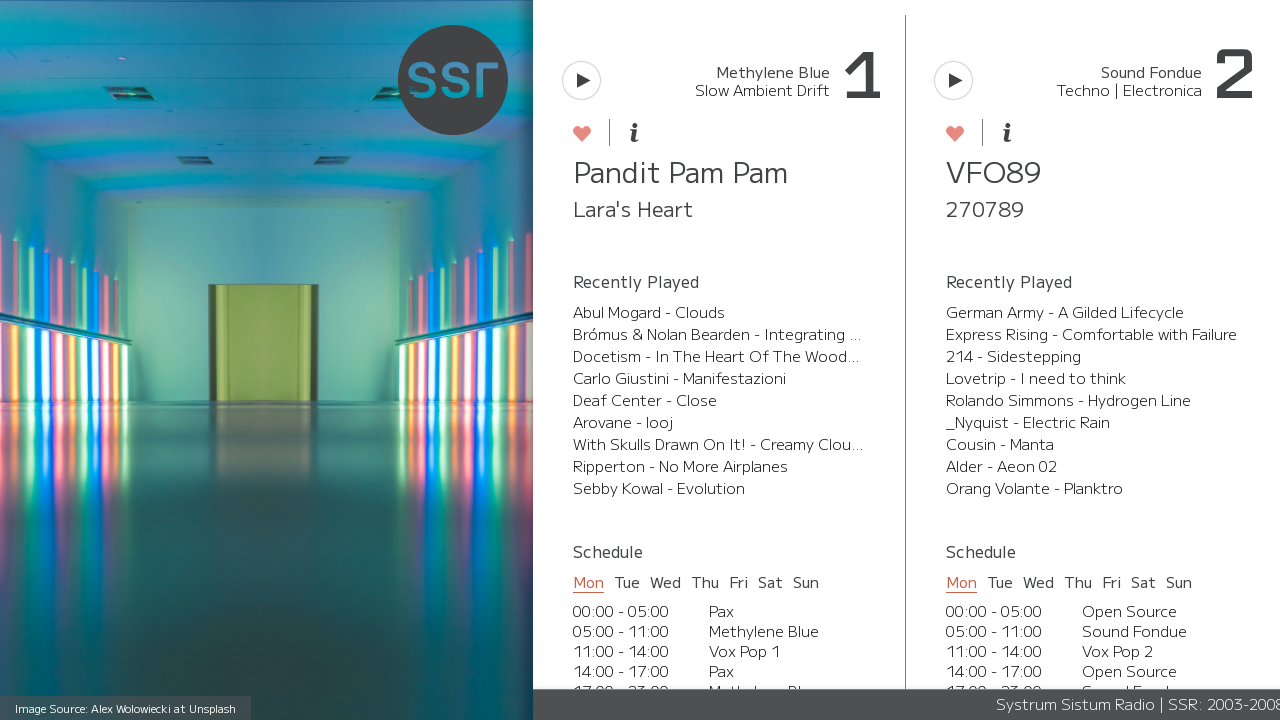

Waited 3 seconds for page to load
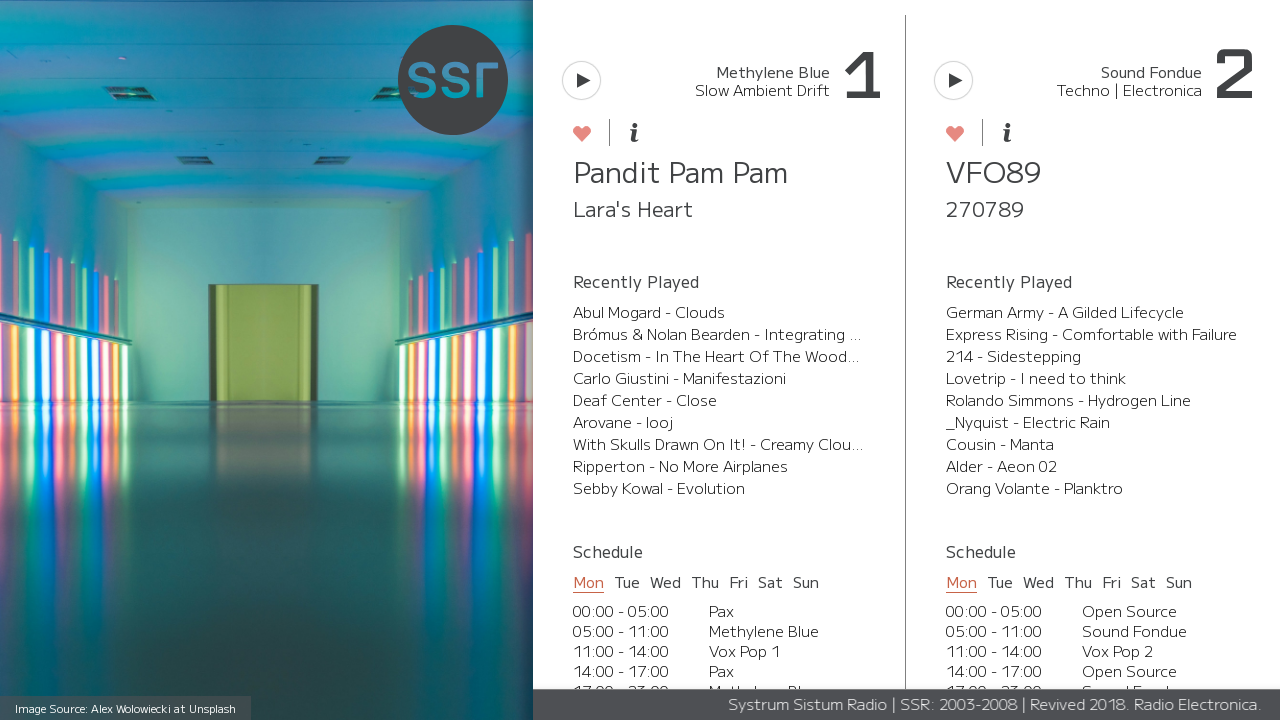

Located all marquee elements with class 'auto-marquee'
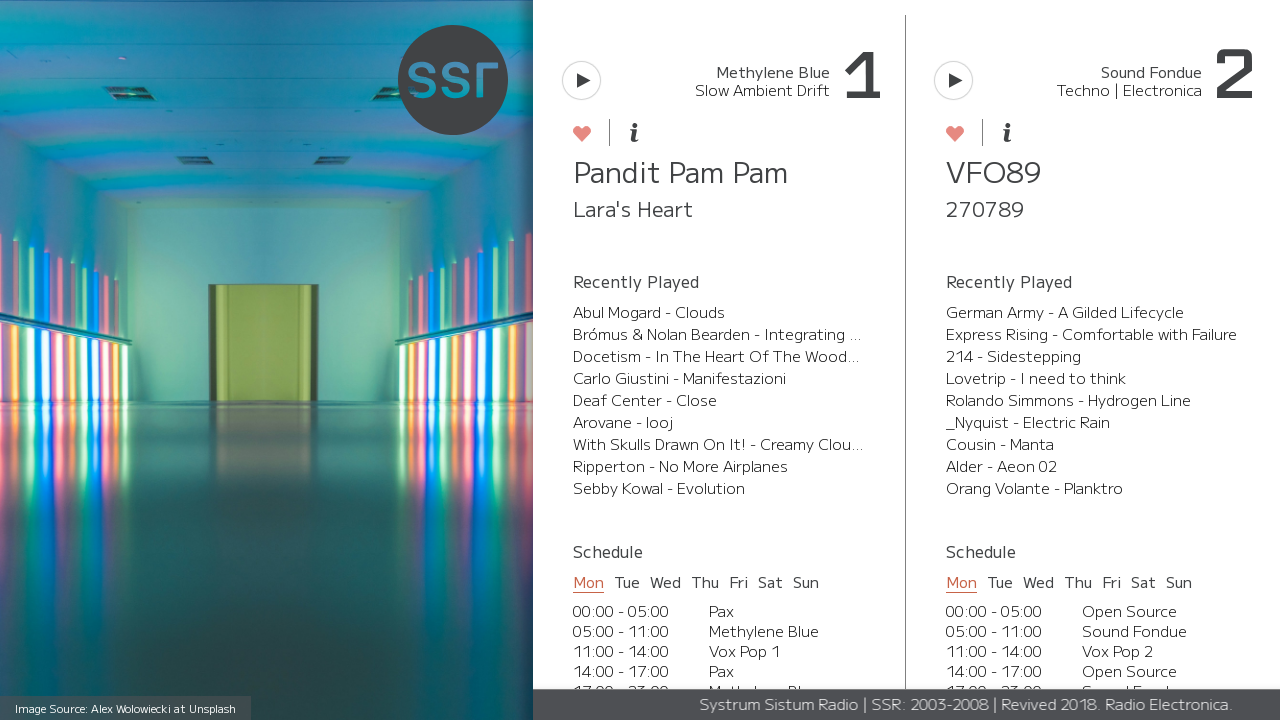

Verified first marquee element (artist) is visible
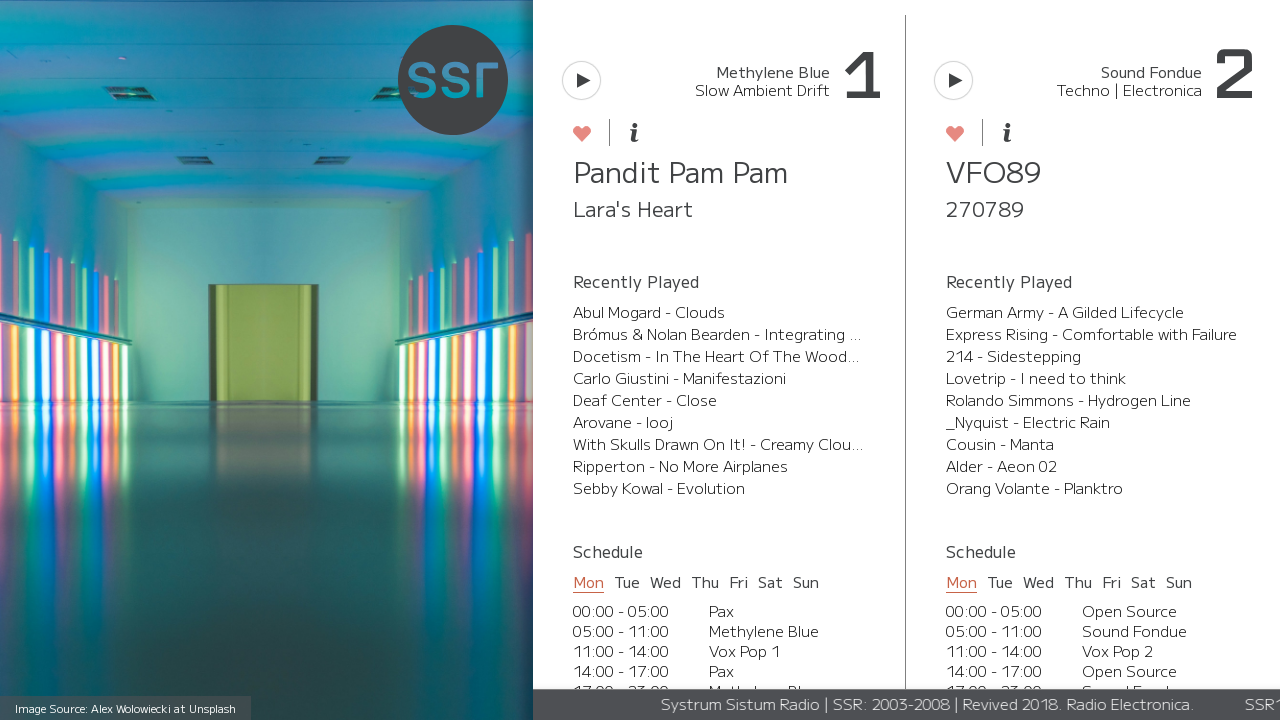

Verified second marquee element (title) is visible
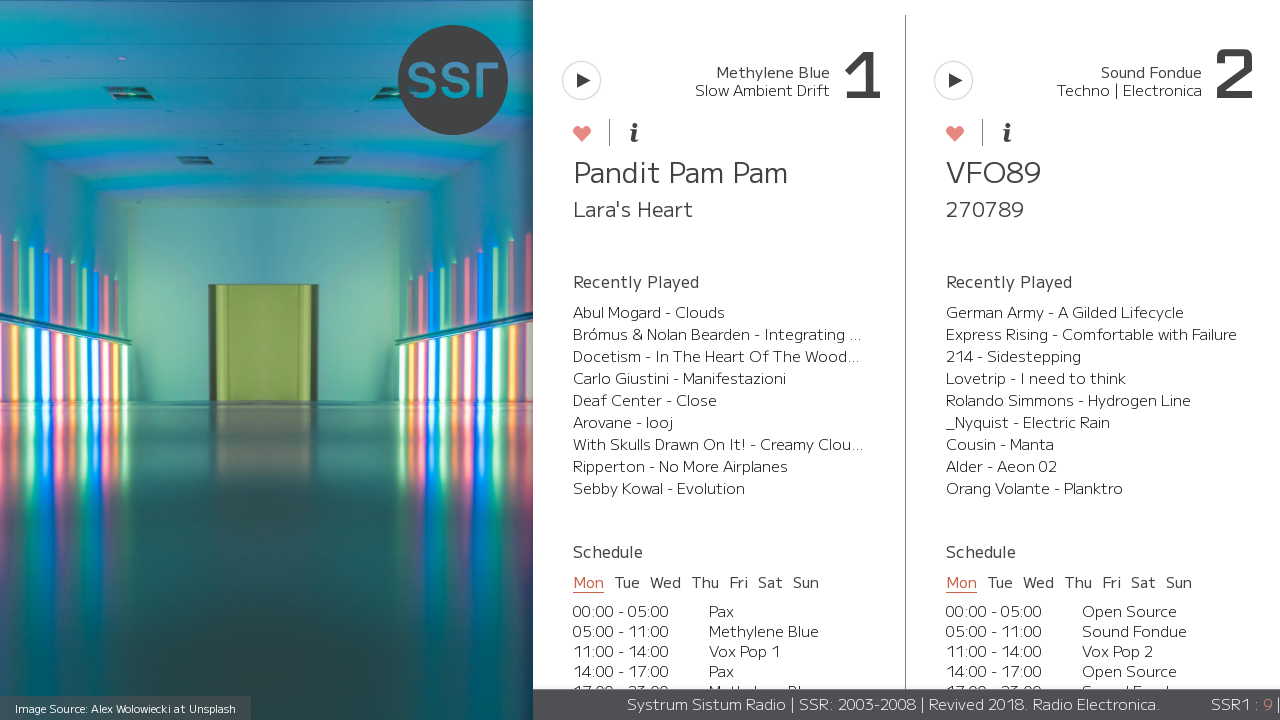

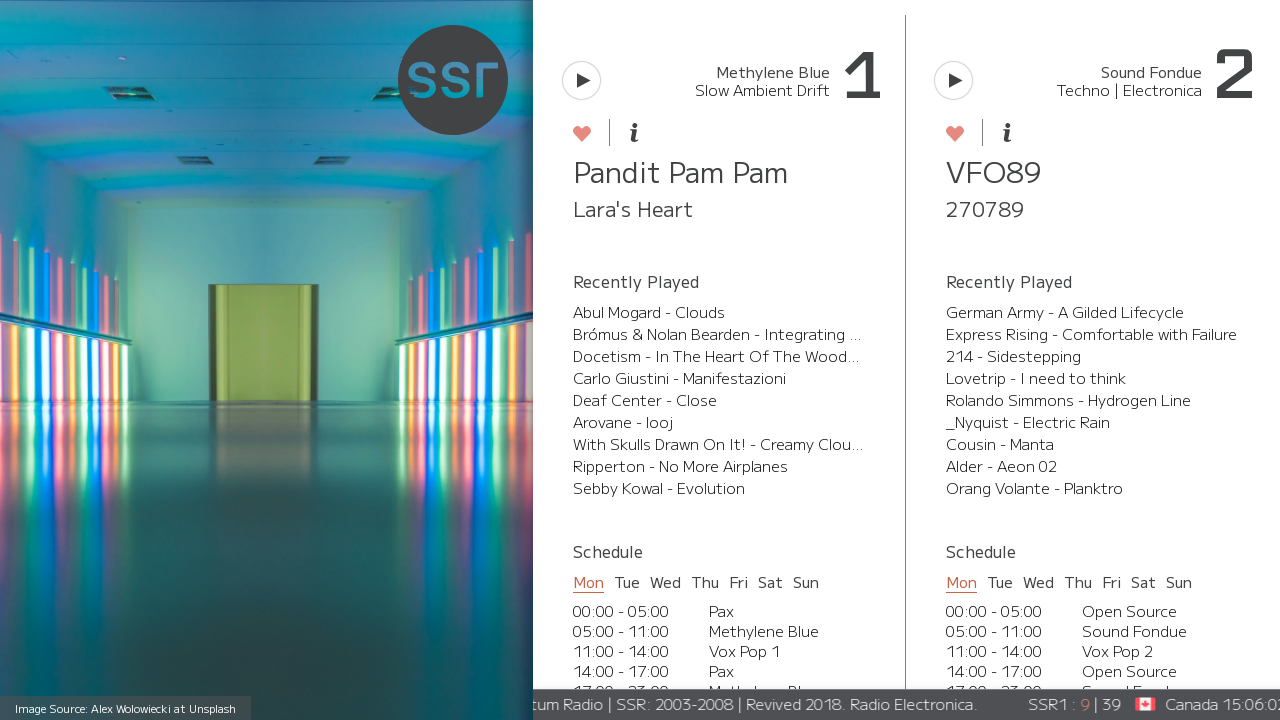